Tests the "Forgot login info" link functionality by clicking on it

Starting URL: https://parabank.parasoft.com/parabank/index.htm

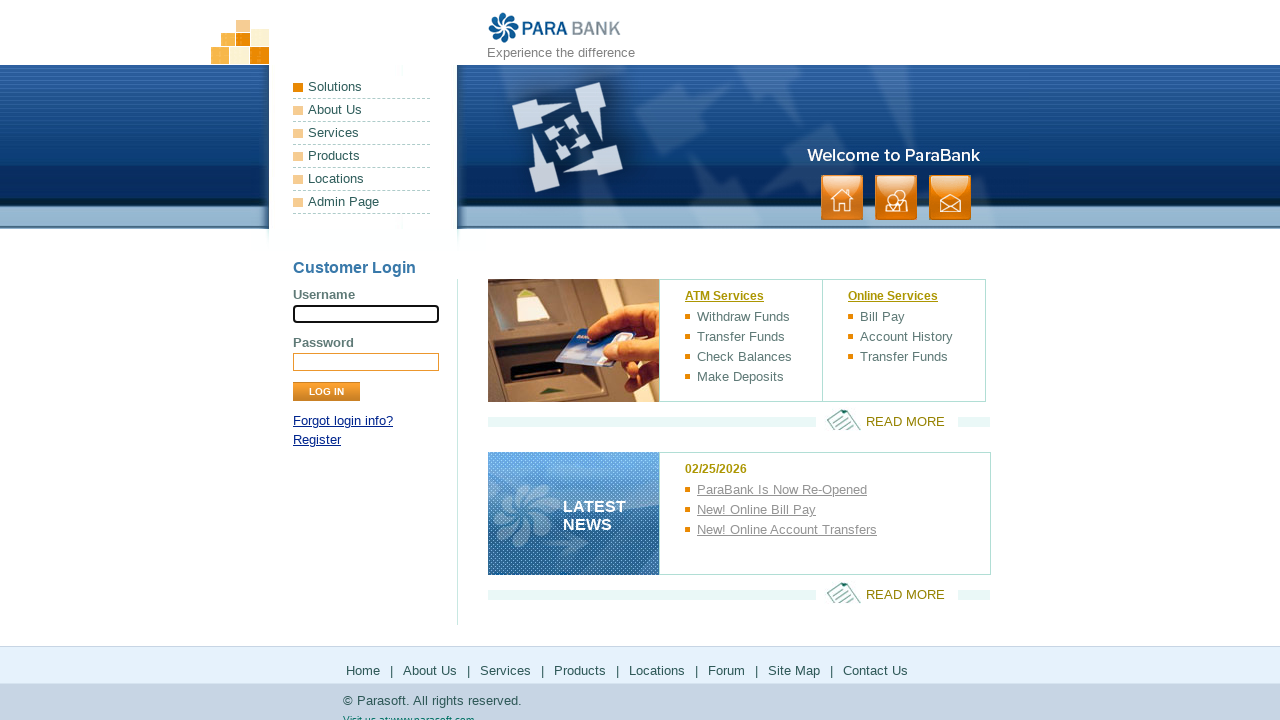

Navigated to ParaBank home page
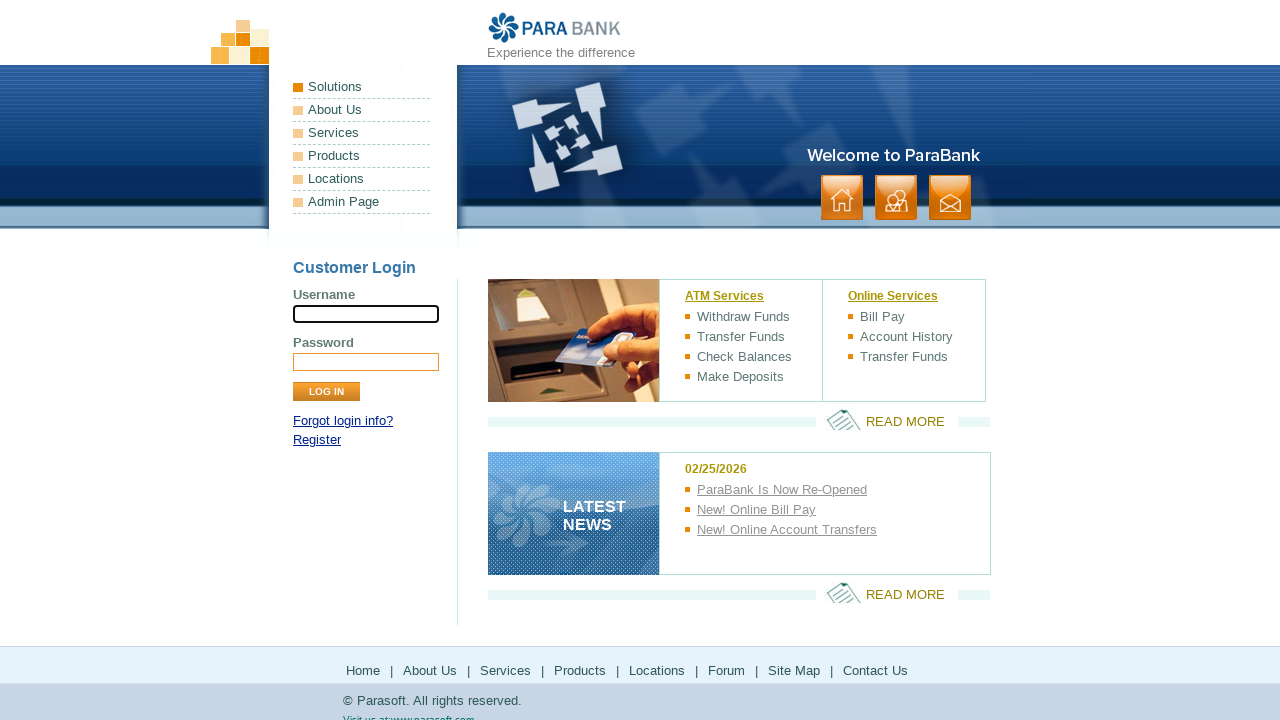

Clicked 'Forgot login info?' link at (343, 421) on a:text('Forgot login info?')
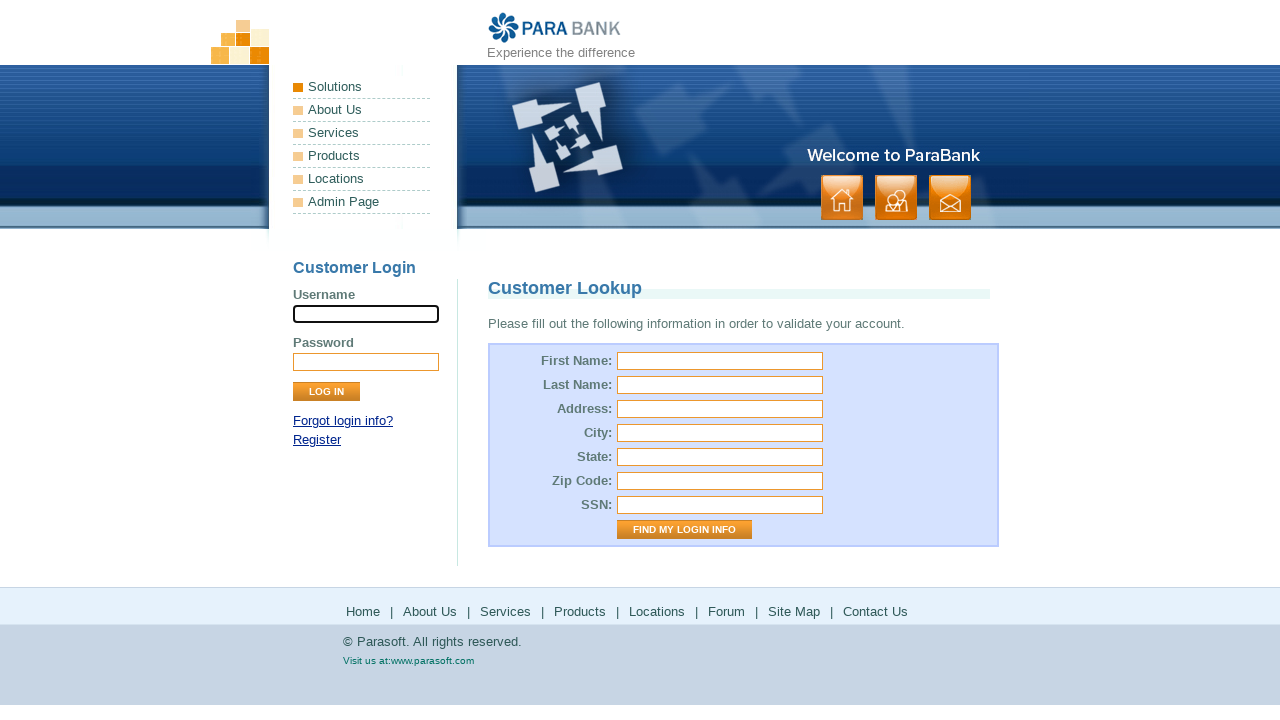

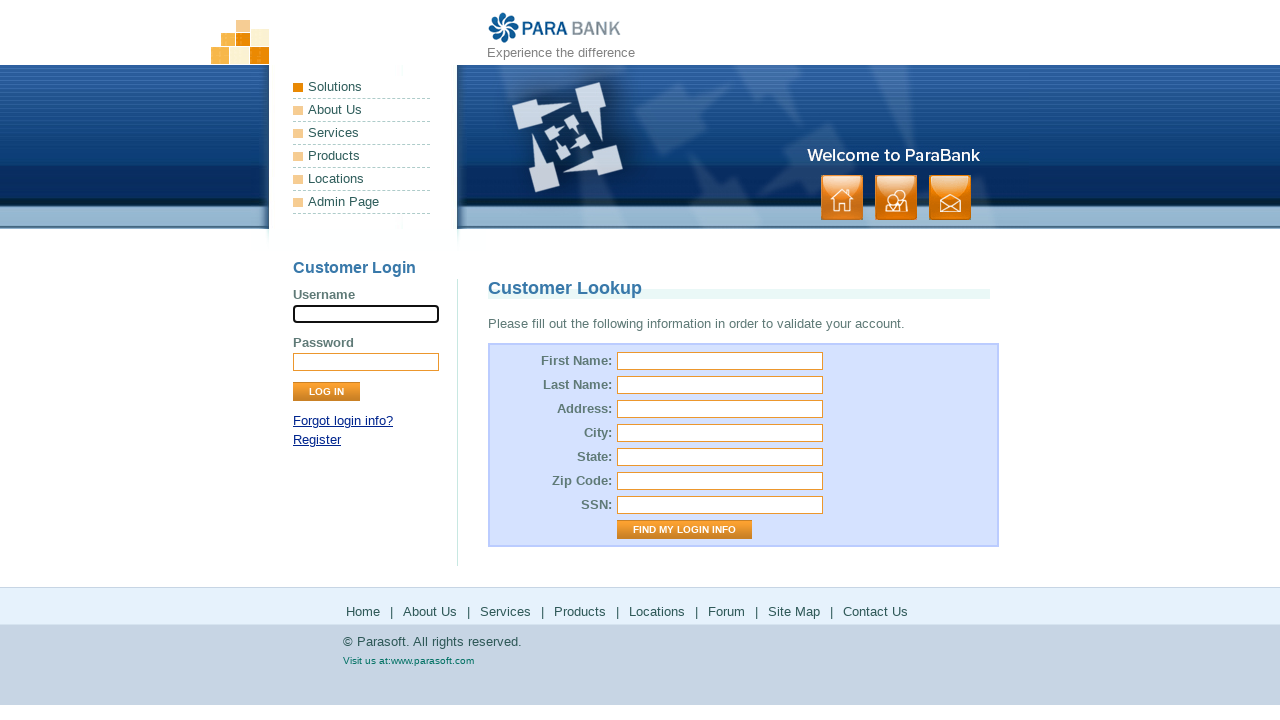